Tests drag and drop functionality by dragging column A to column B and verifying the columns swap their content.

Starting URL: https://the-internet.herokuapp.com/drag_and_drop

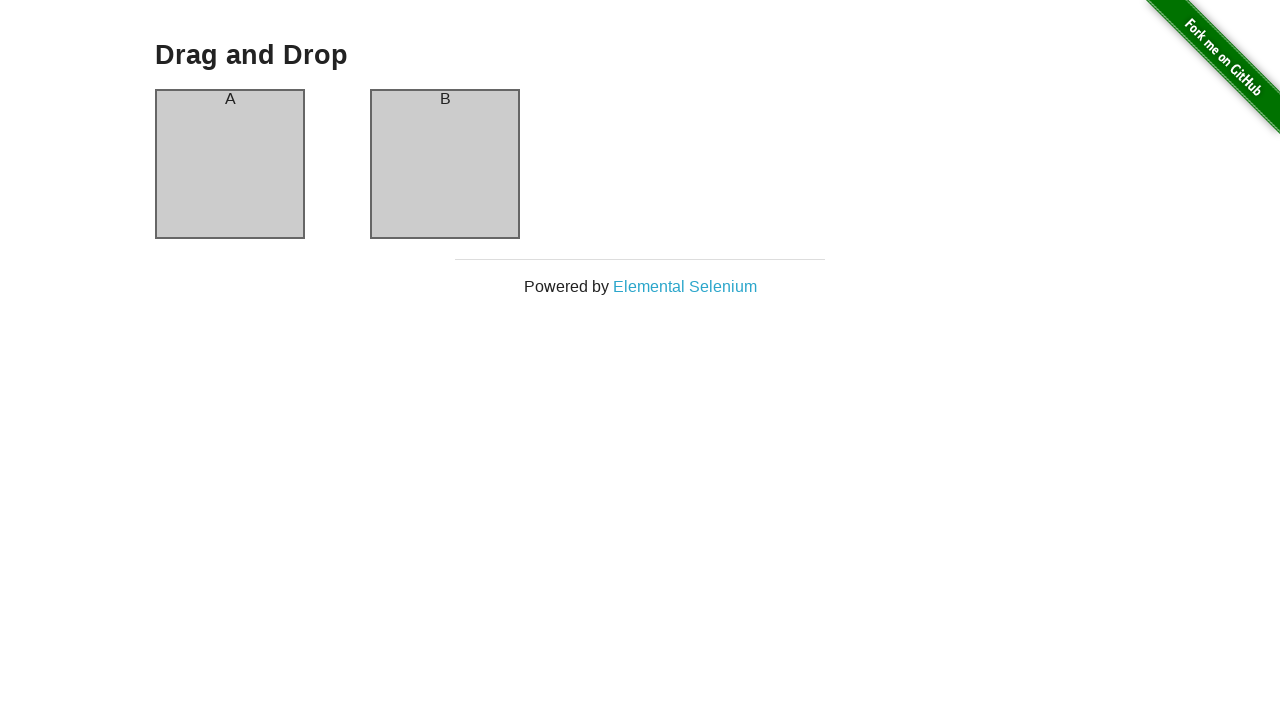

Navigated to drag and drop test page
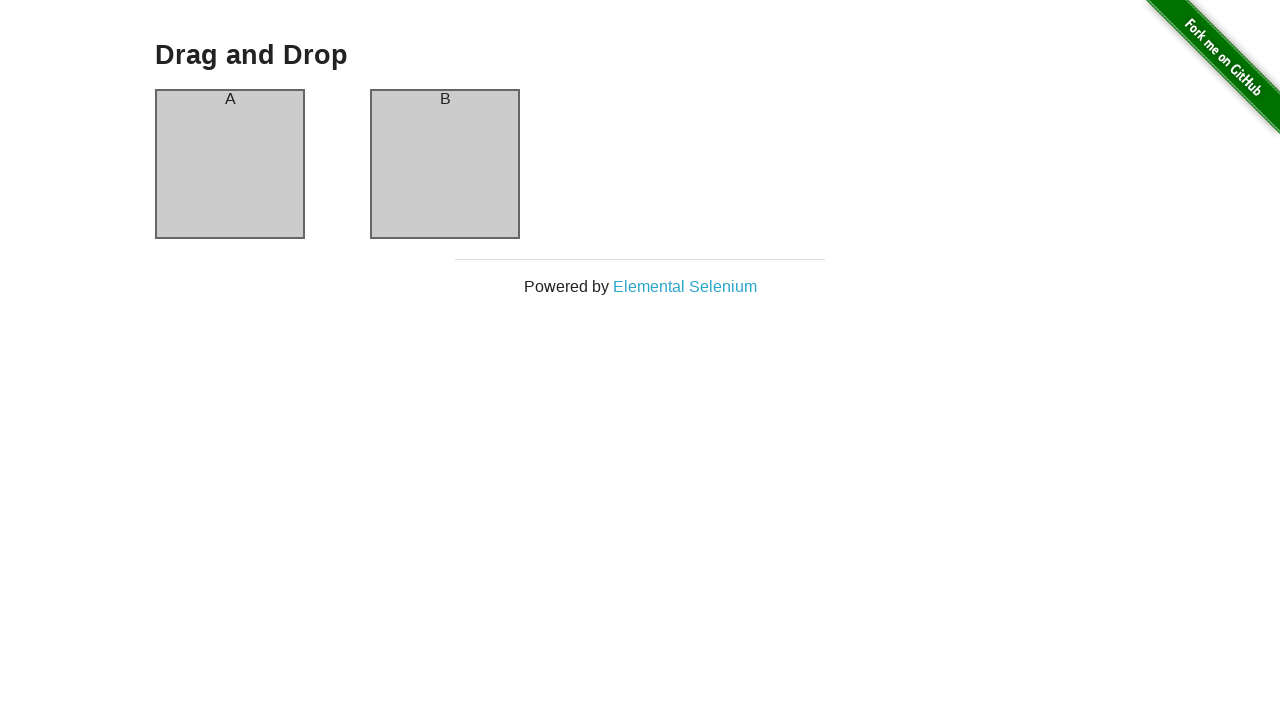

Dragged column A to column B at (445, 164)
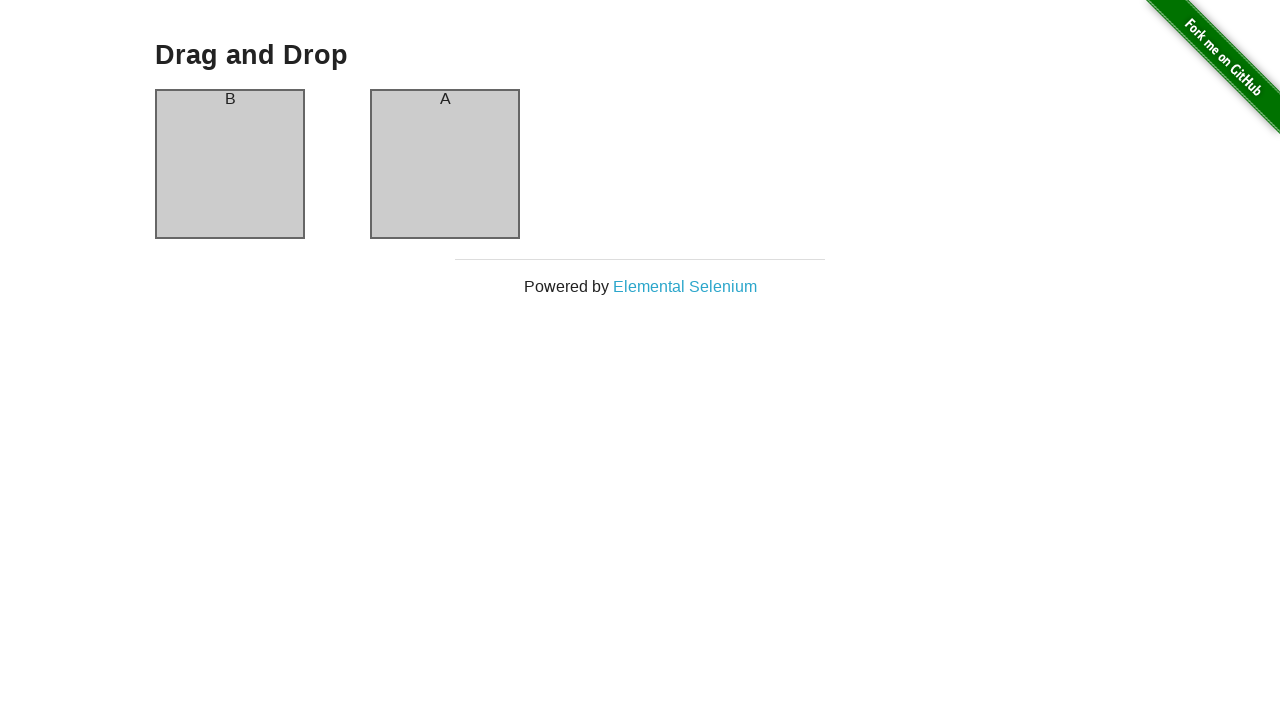

Verified column A now contains text 'B'
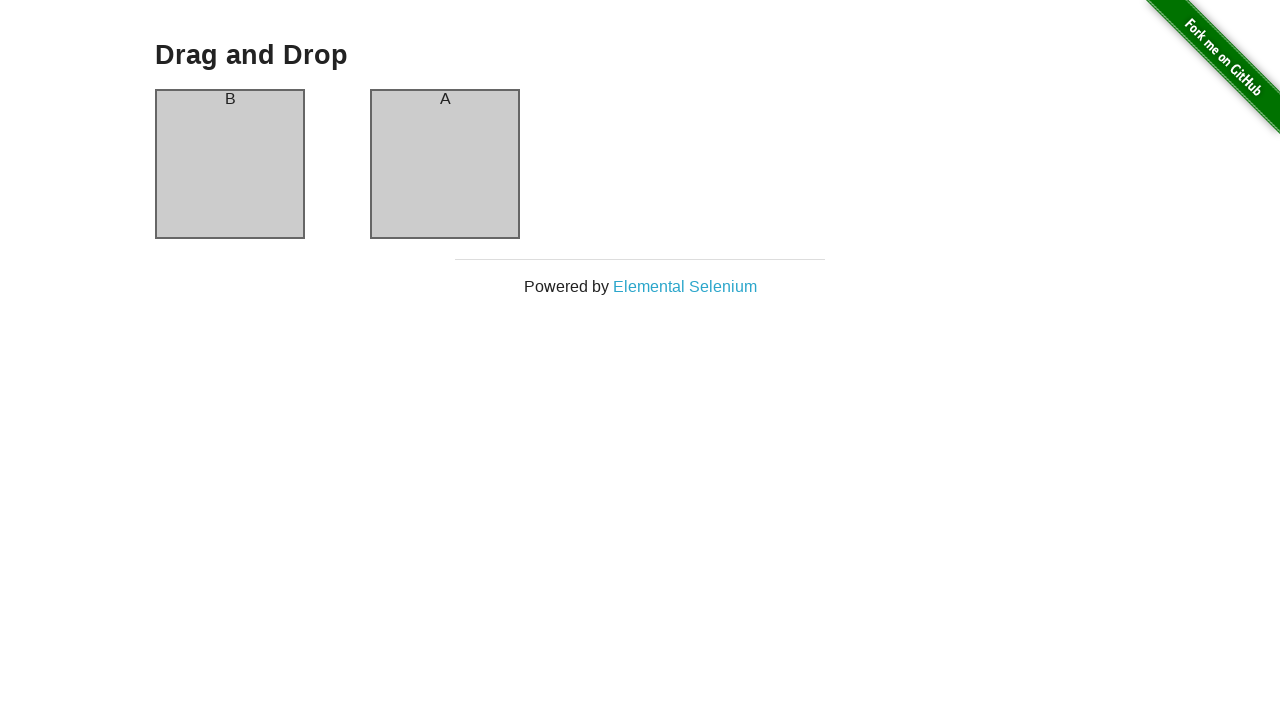

Verified column B now contains text 'A'
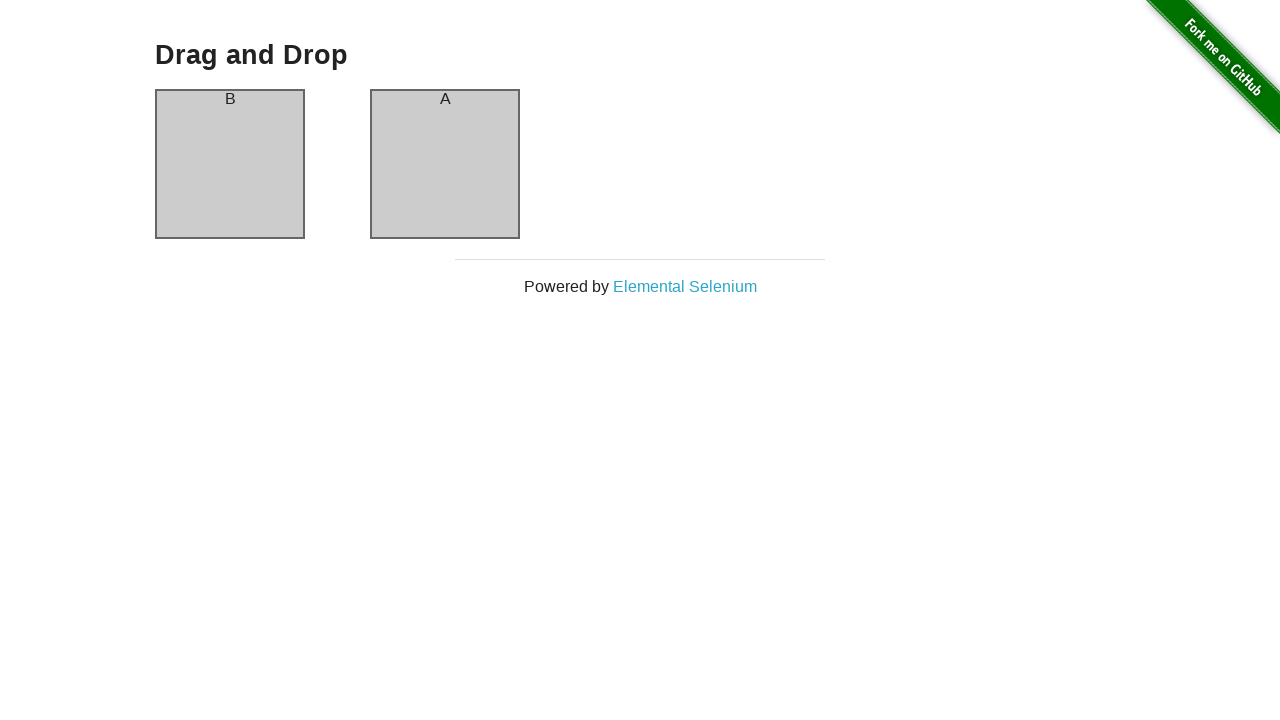

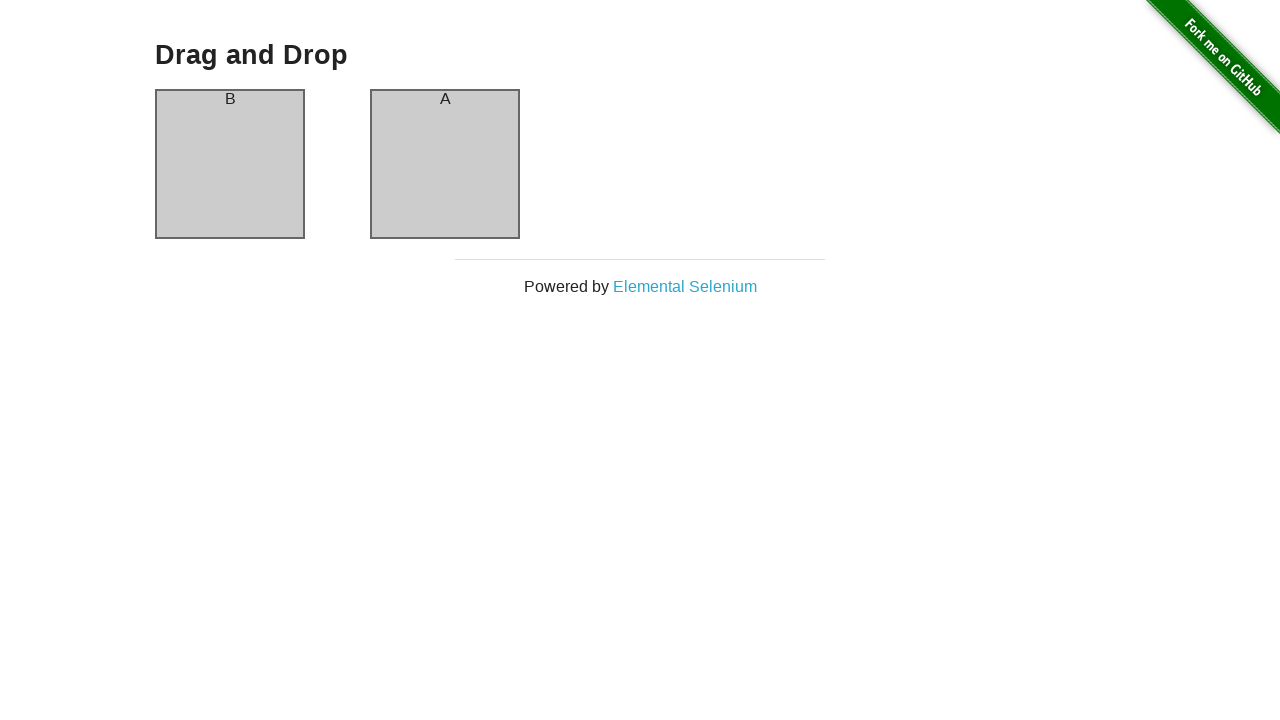